Tests frame switching functionality by navigating through multiple frames and nested iframes, filling text fields in each frame and clicking a checkbox in an inner iframe

Starting URL: https://ui.vision/demo/webtest/frames/

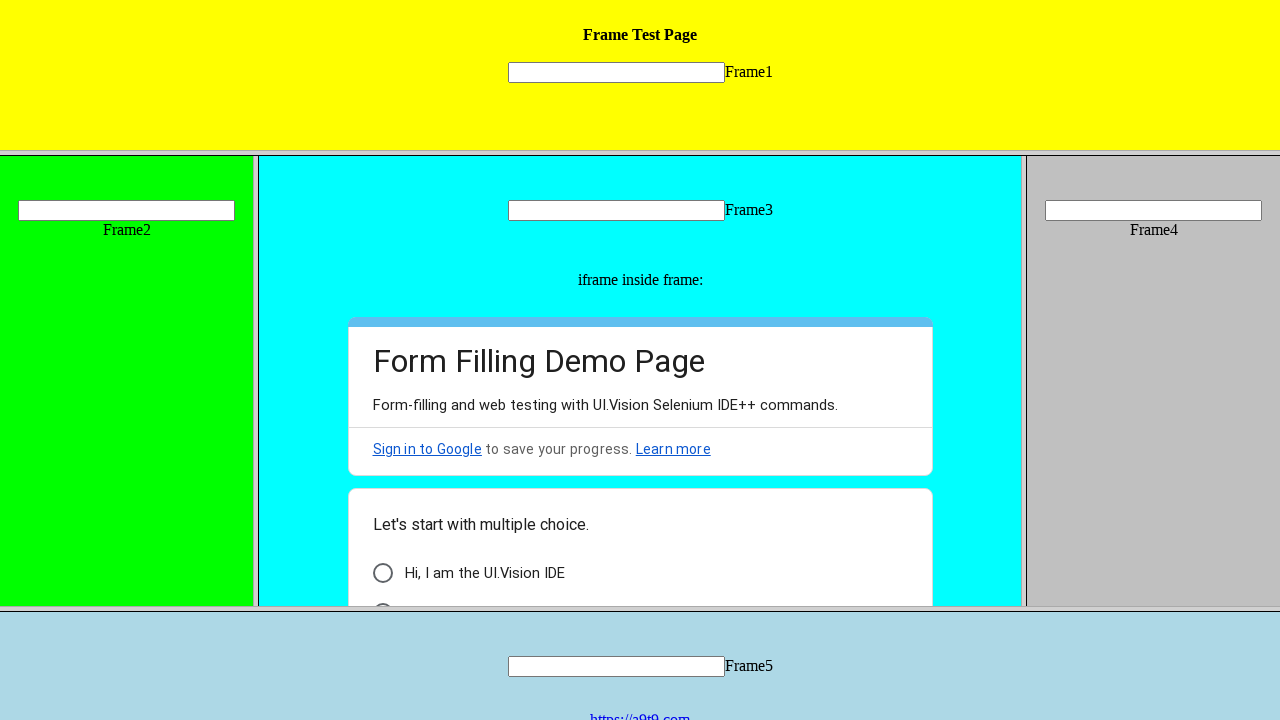

Located frame 1
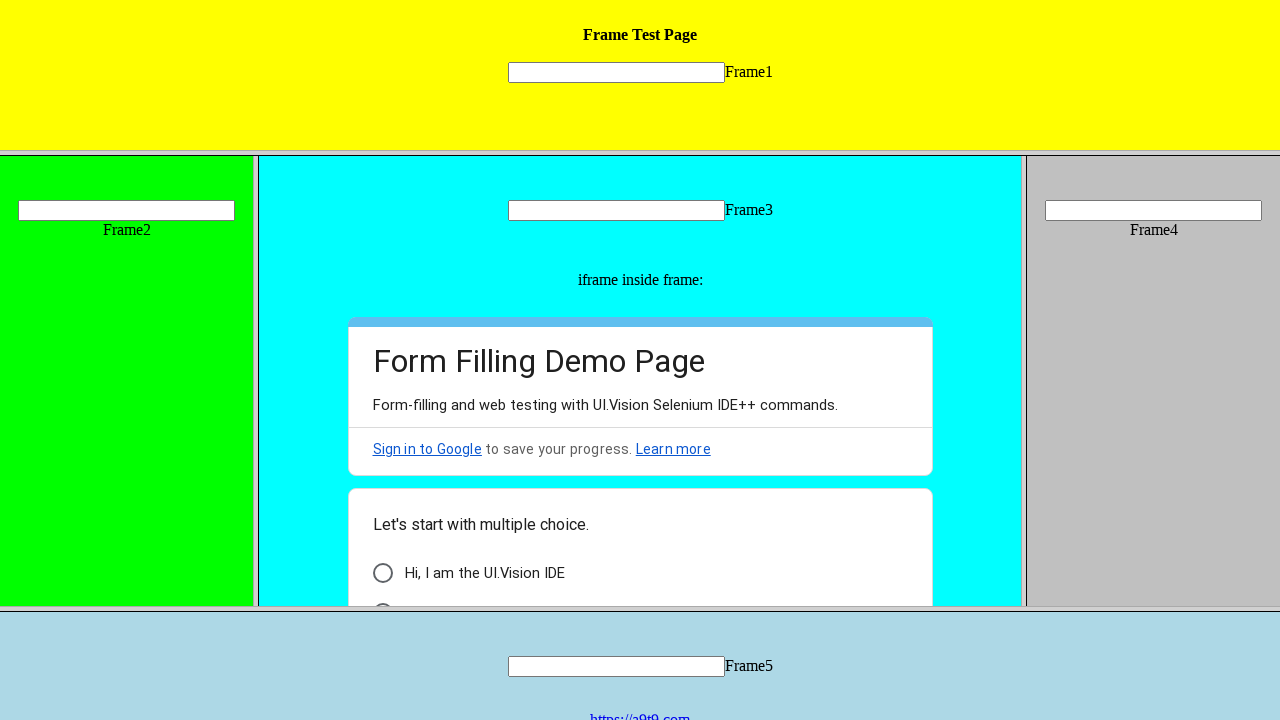

Filled text field in frame 1 with 'Welcome to frame1' on frame[src='frame_1.html'] >> internal:control=enter-frame >> form[name='name1'] 
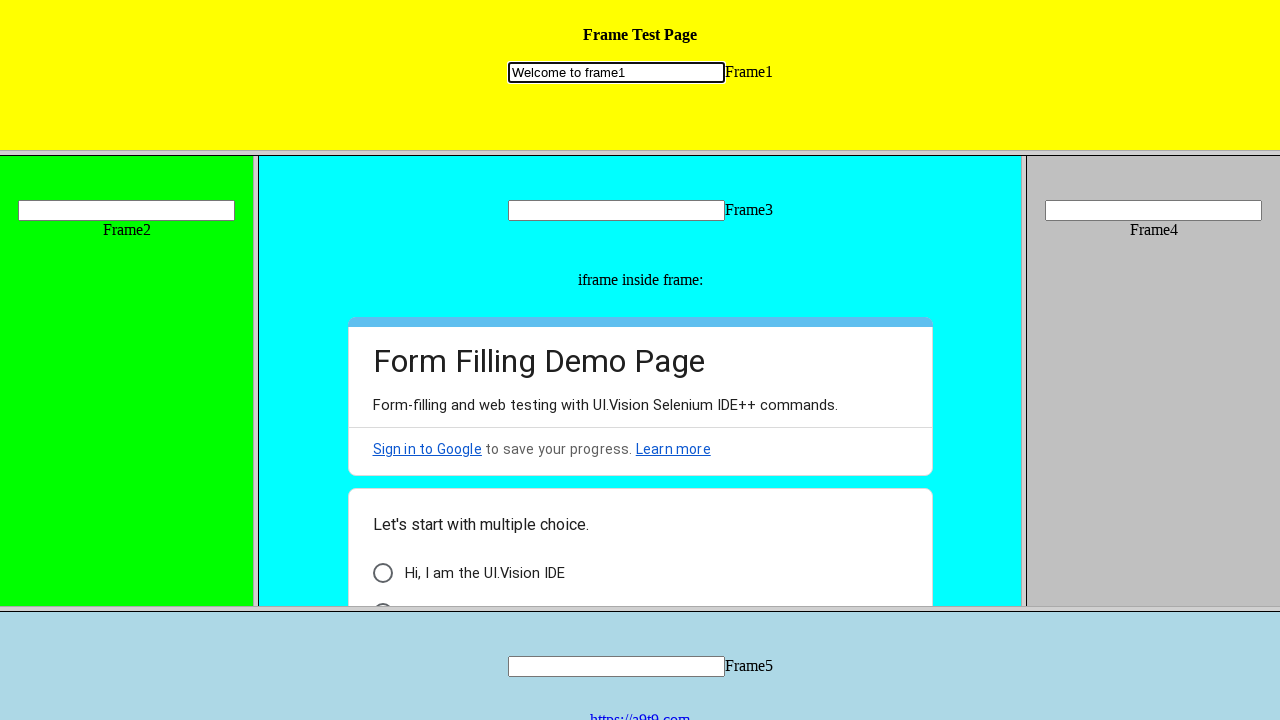

Located frame 2
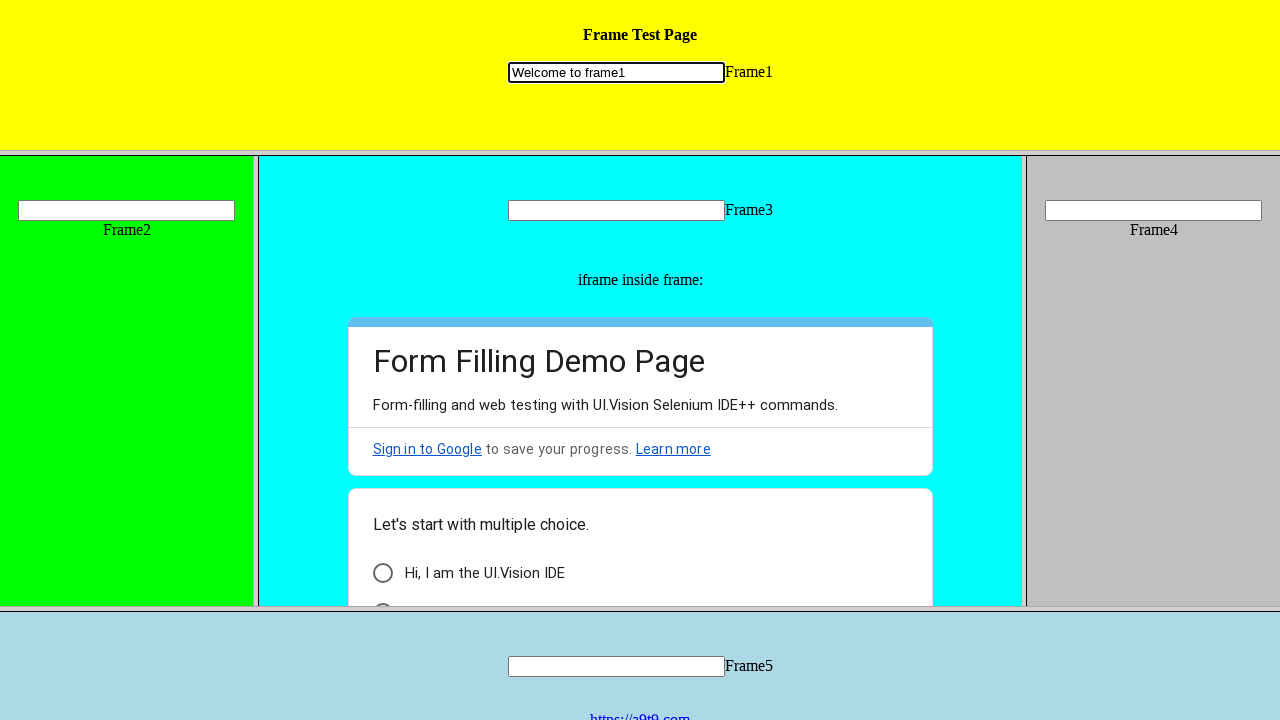

Filled text field in frame 2 with 'Welcome to frame2' on frame[src='frame_2.html'] >> internal:control=enter-frame >> form[name='name2'] 
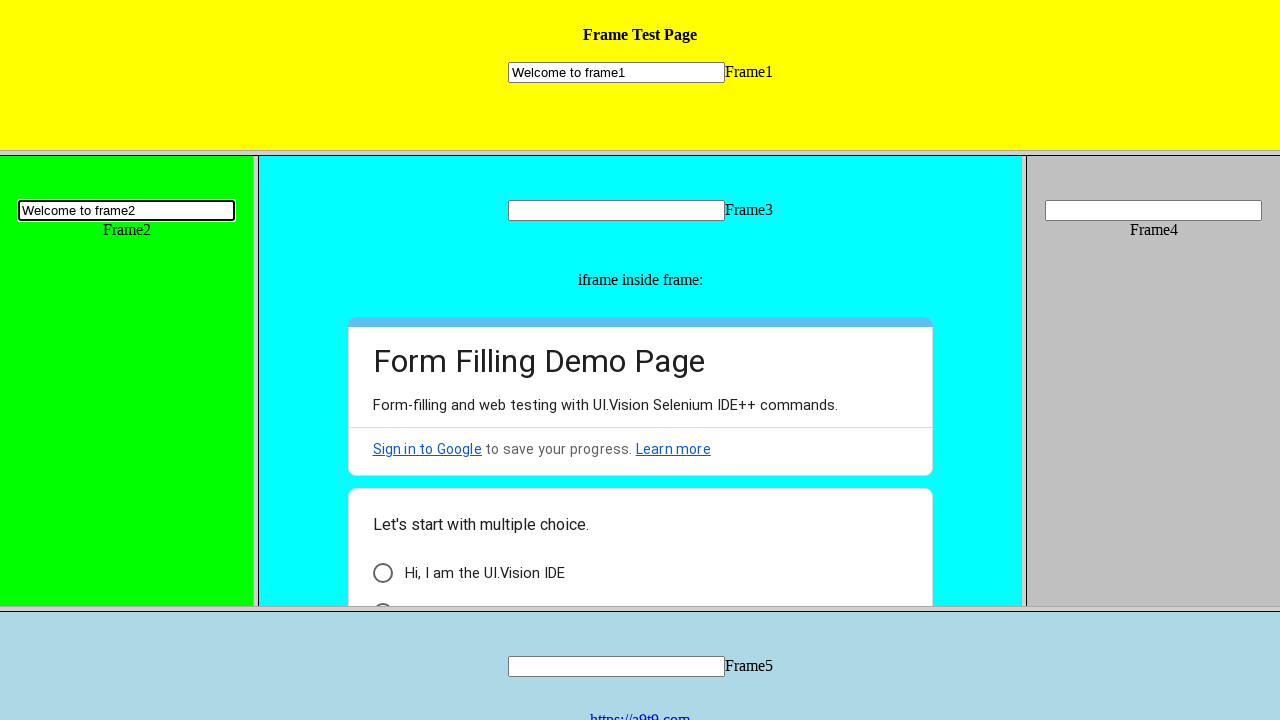

Located frame 3
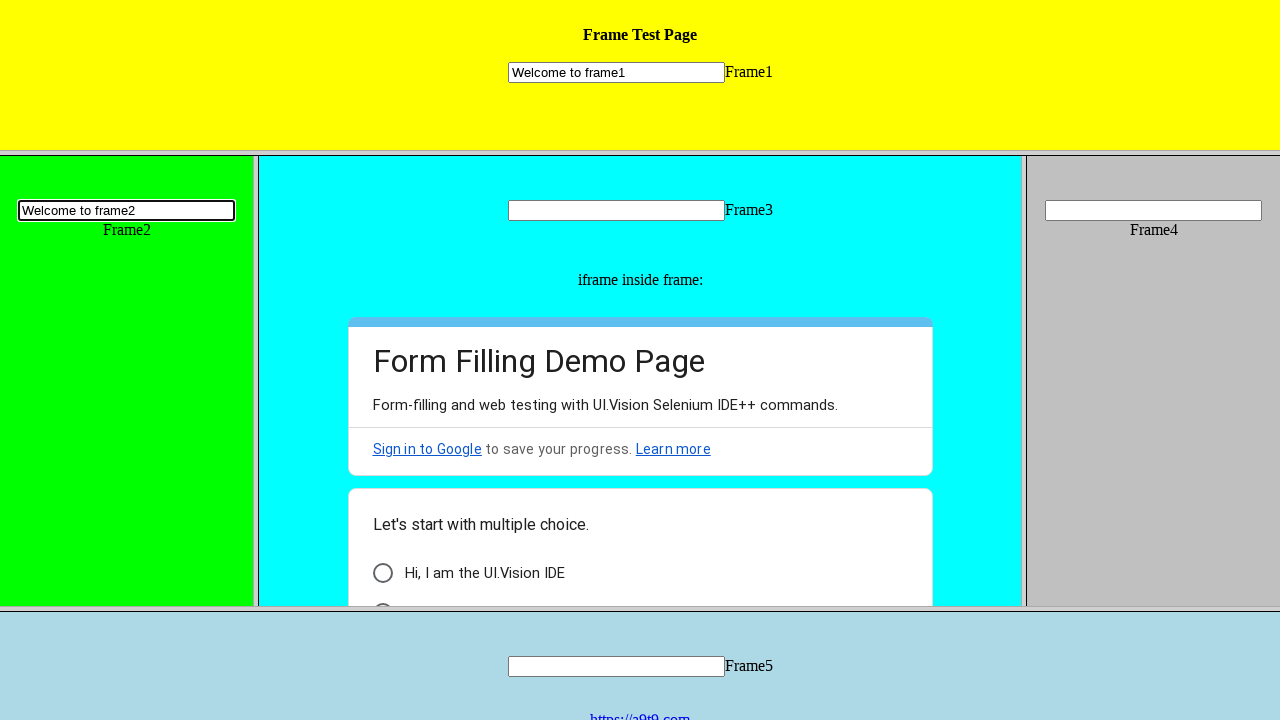

Filled text field in frame 3 with 'Welcome to frame3' on frame[src='frame_3.html'] >> internal:control=enter-frame >> form[name='name3'] 
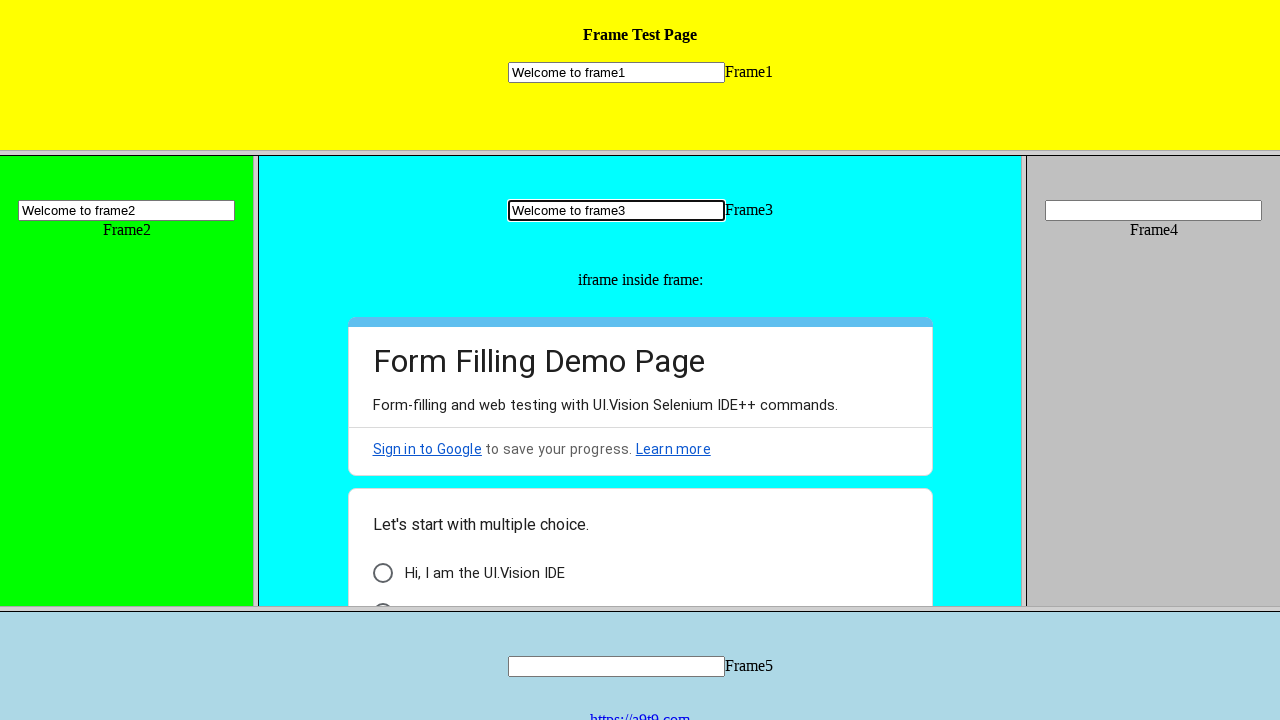

Located nested iframe within frame 3
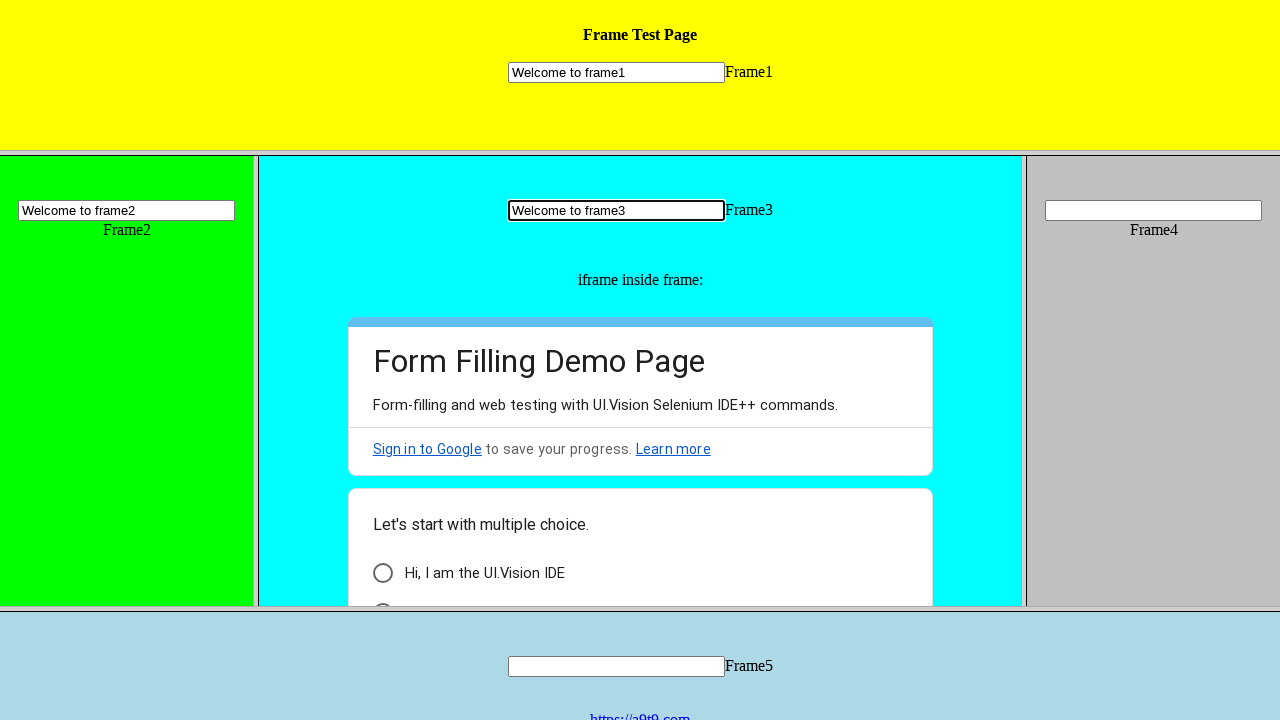

Clicked checkbox in nested iframe at (382, 480) on frame[src='frame_3.html'] >> internal:control=enter-frame >> iframe >> internal:
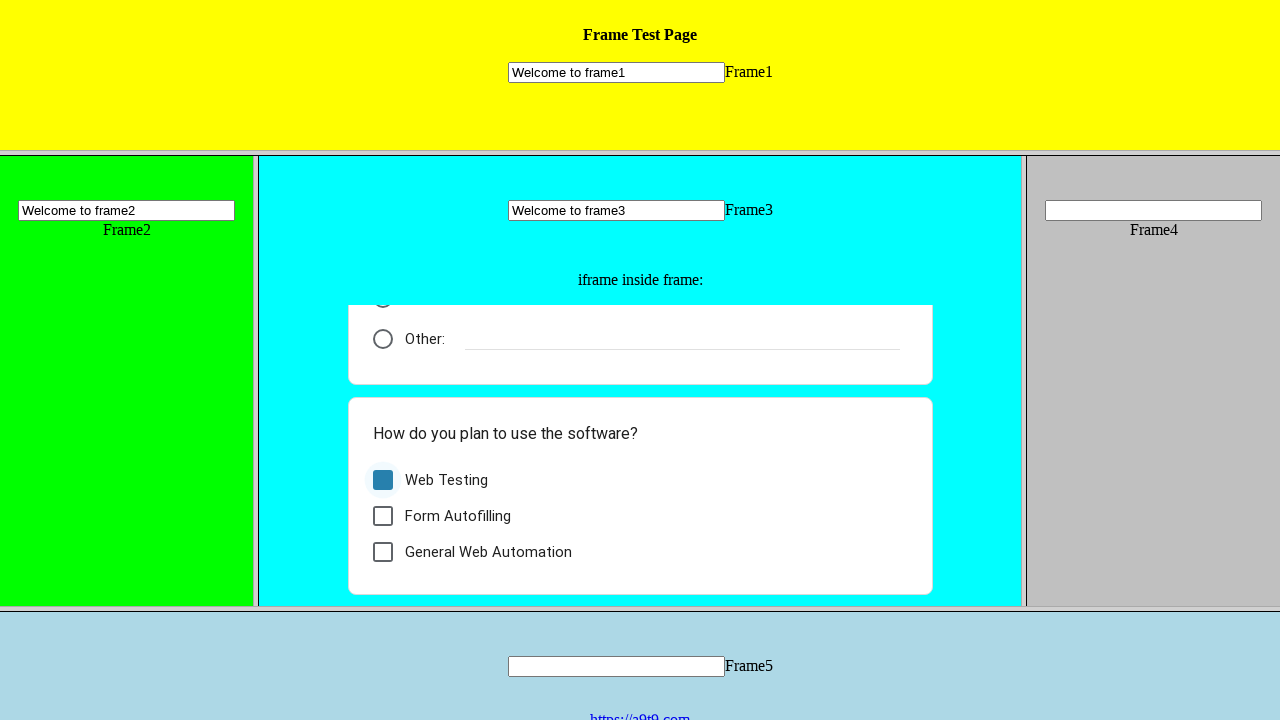

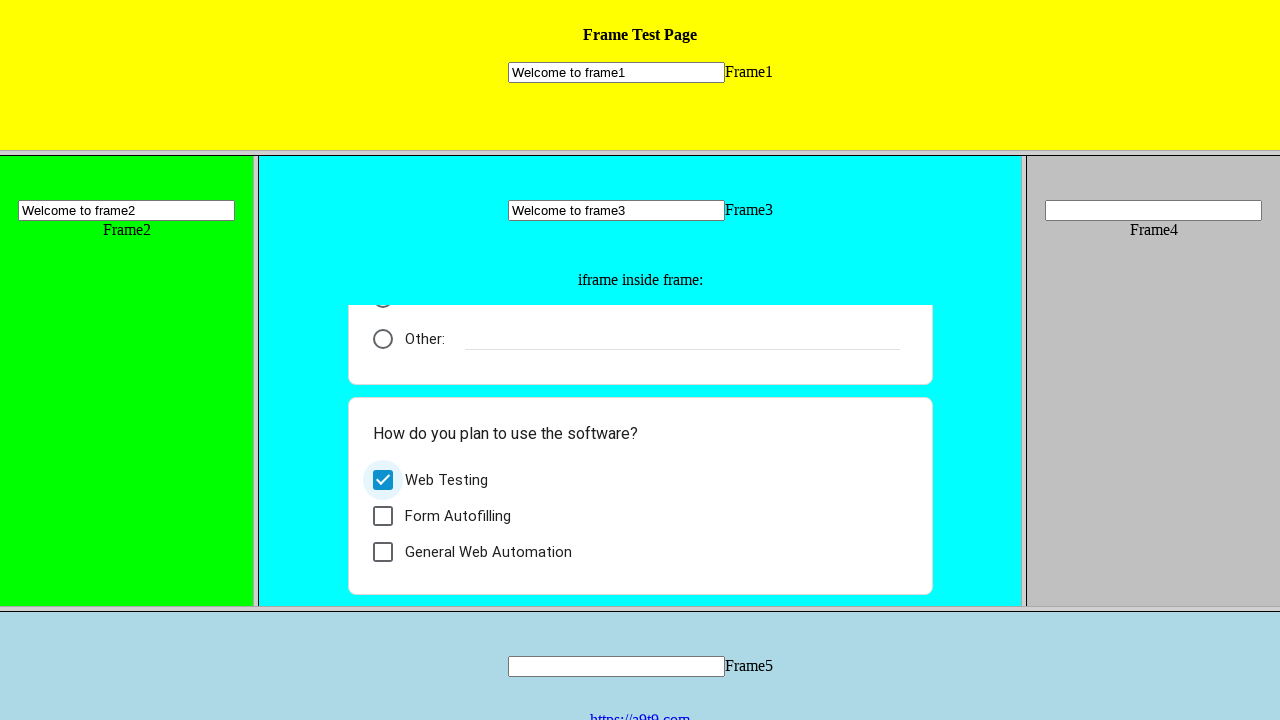